Tests that the currently applied filter is highlighted in the UI.

Starting URL: https://demo.playwright.dev/todomvc

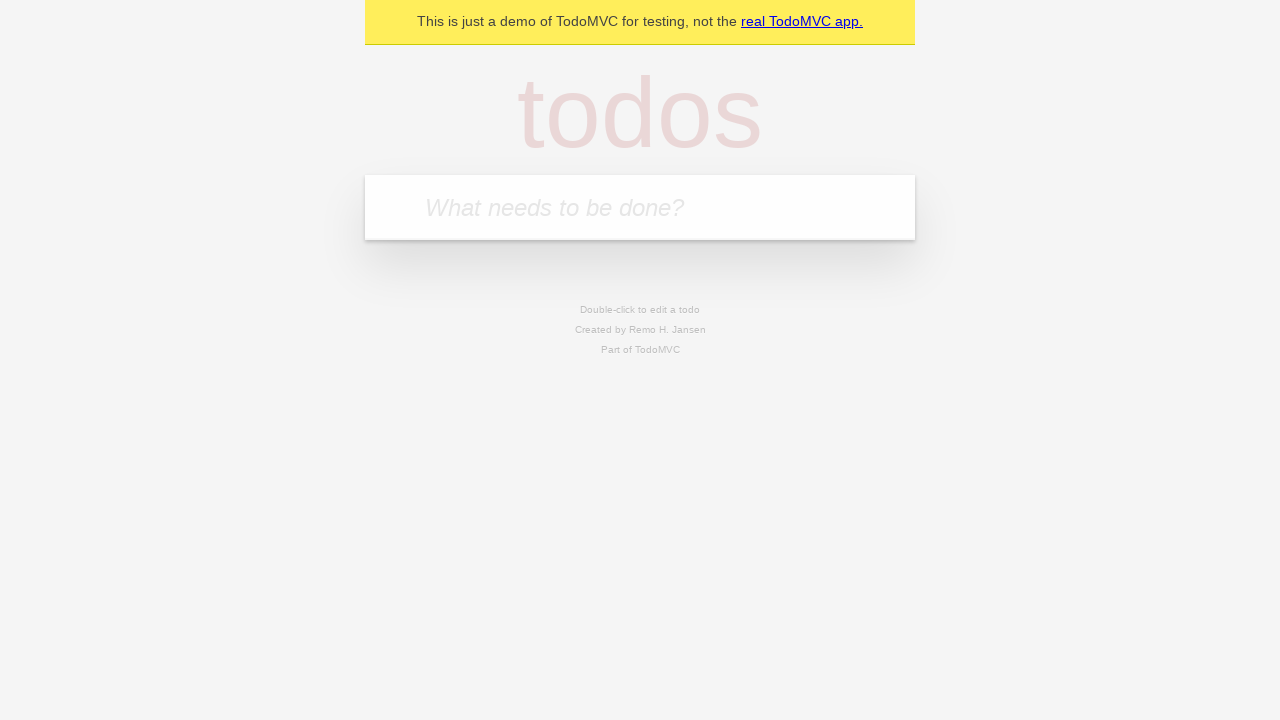

Filled todo input with 'buy some cheese' on internal:attr=[placeholder="What needs to be done?"i]
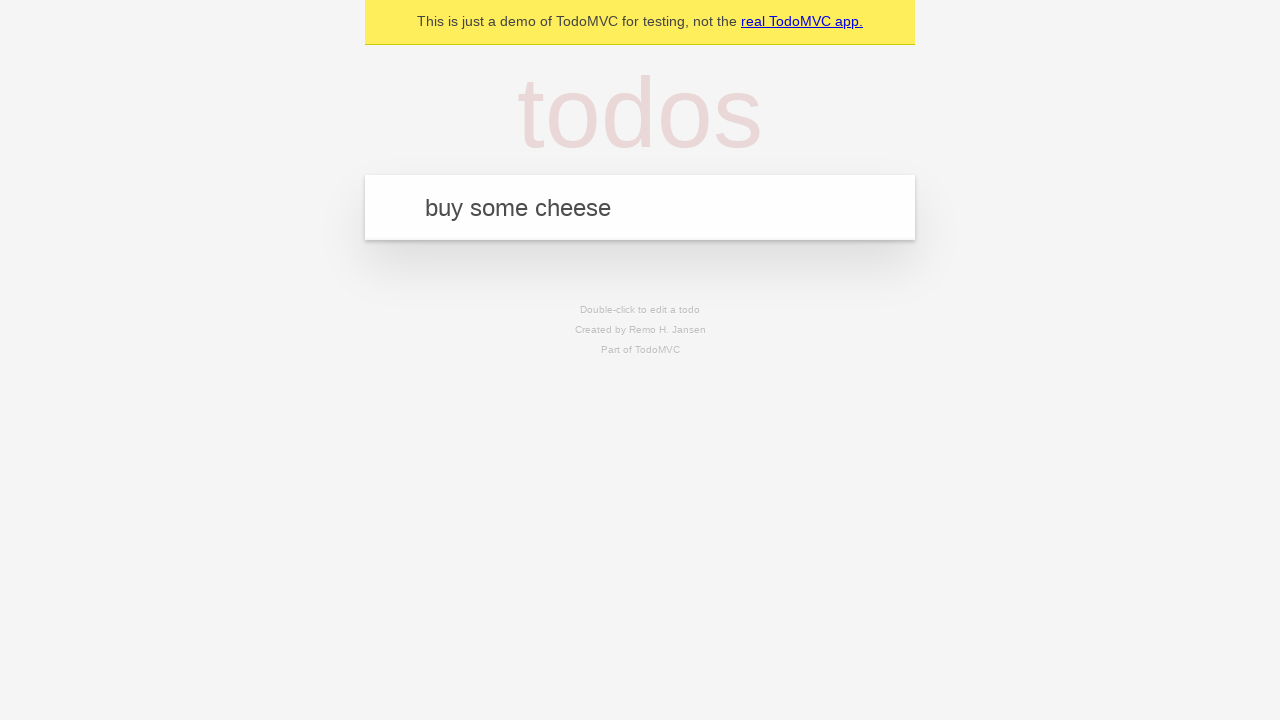

Pressed Enter to add first todo item on internal:attr=[placeholder="What needs to be done?"i]
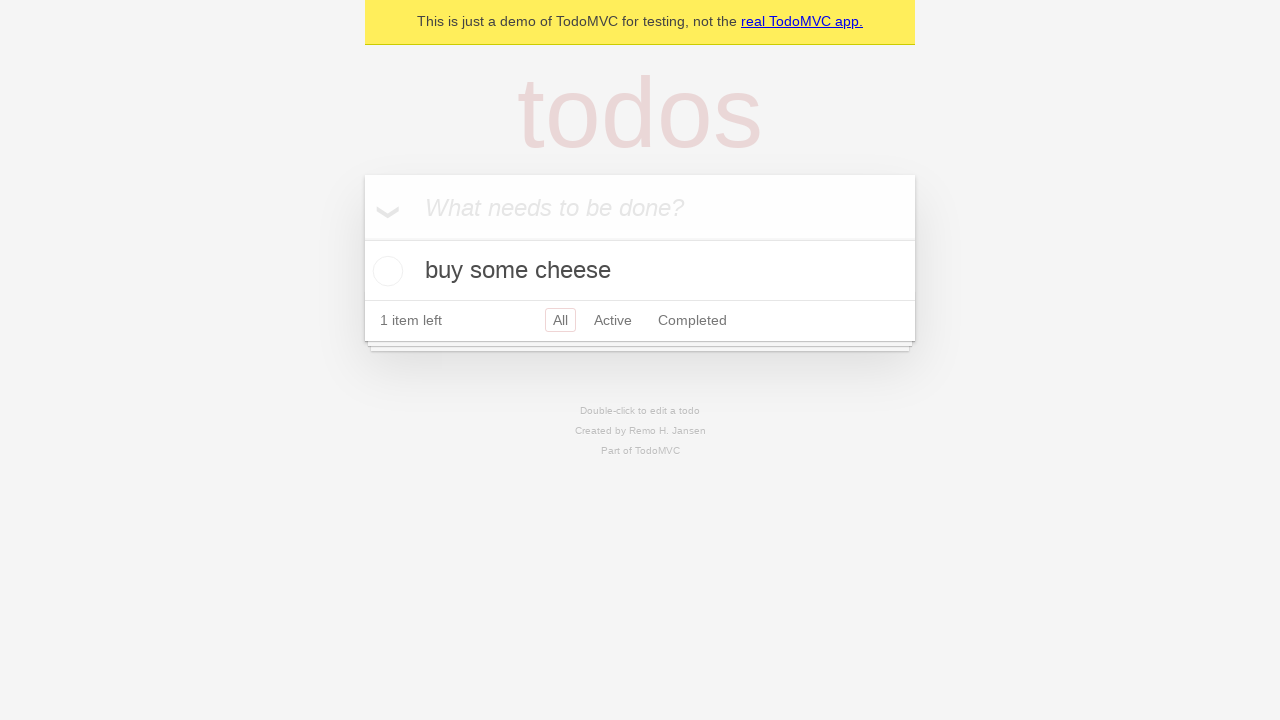

Filled todo input with 'feed the cat' on internal:attr=[placeholder="What needs to be done?"i]
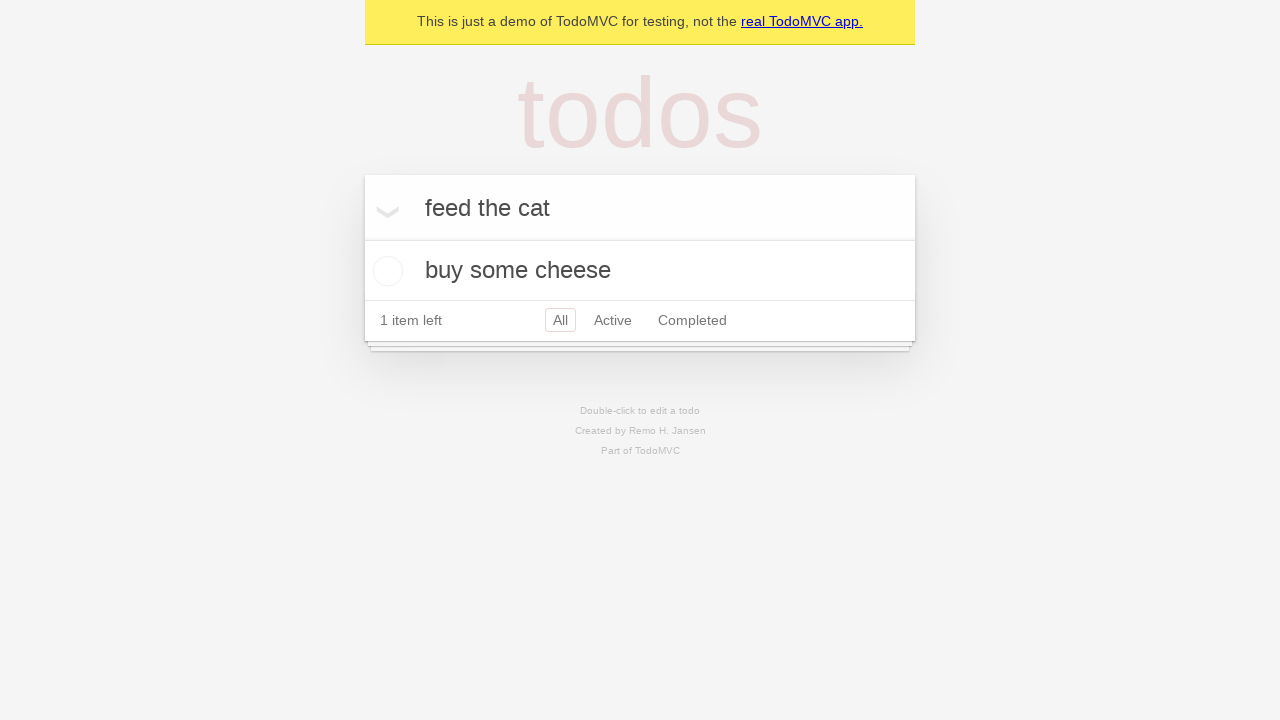

Pressed Enter to add second todo item on internal:attr=[placeholder="What needs to be done?"i]
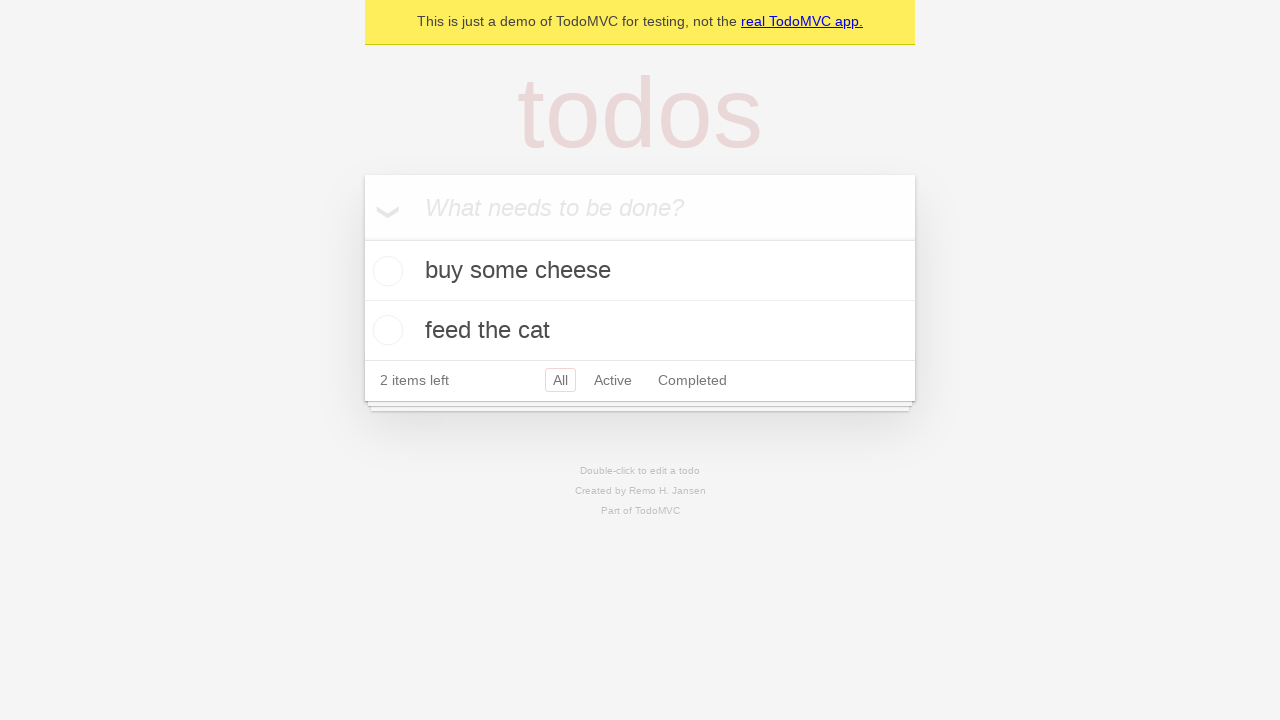

Filled todo input with 'book a doctors appointment' on internal:attr=[placeholder="What needs to be done?"i]
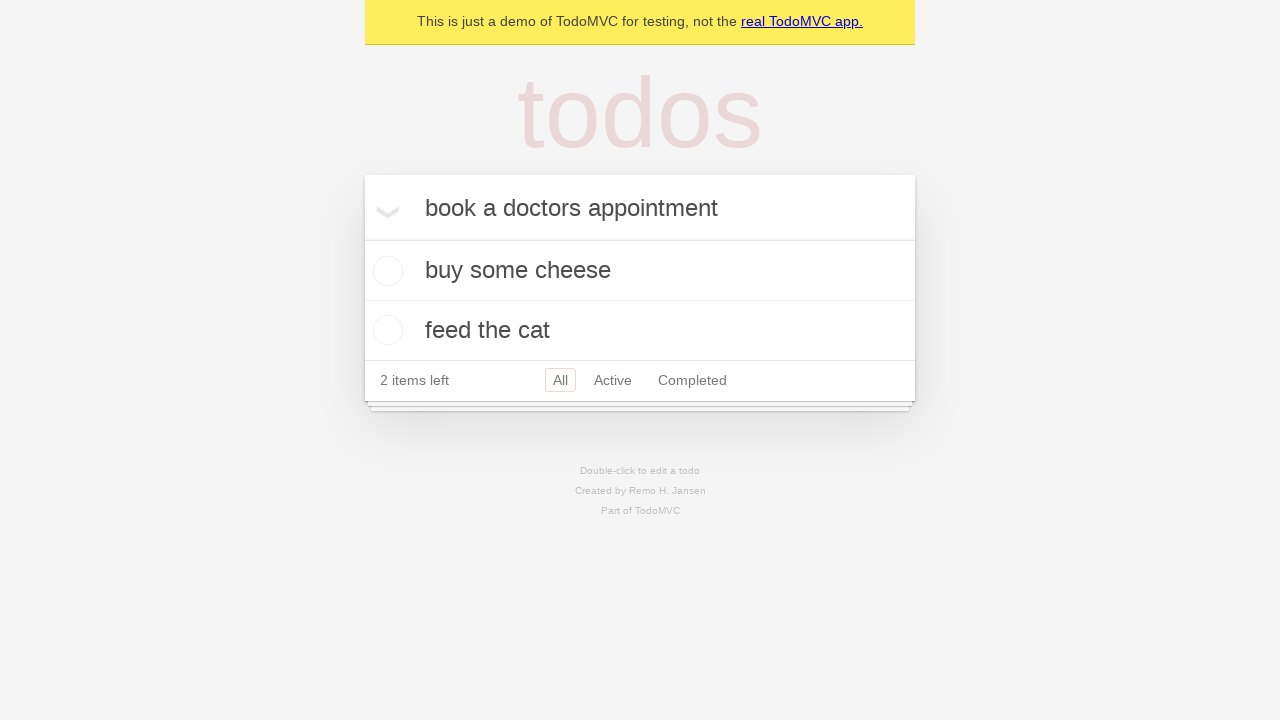

Pressed Enter to add third todo item on internal:attr=[placeholder="What needs to be done?"i]
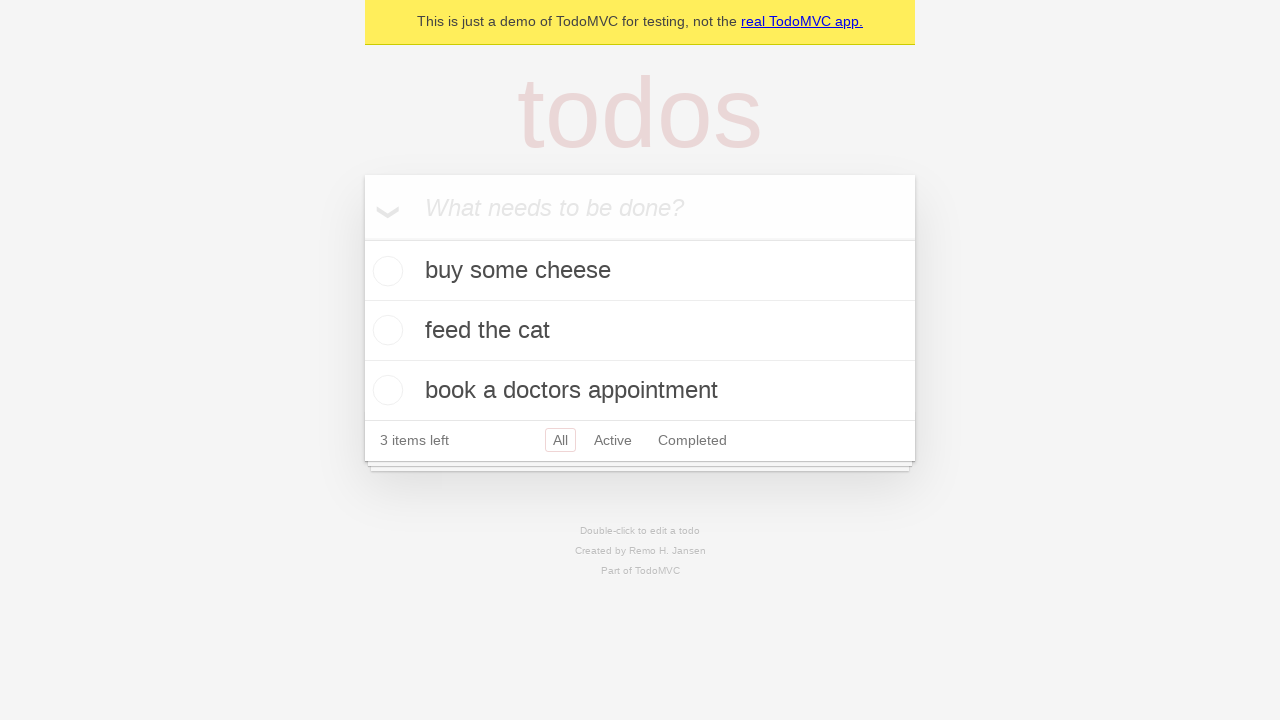

Verified that 'All' filter is selected by default
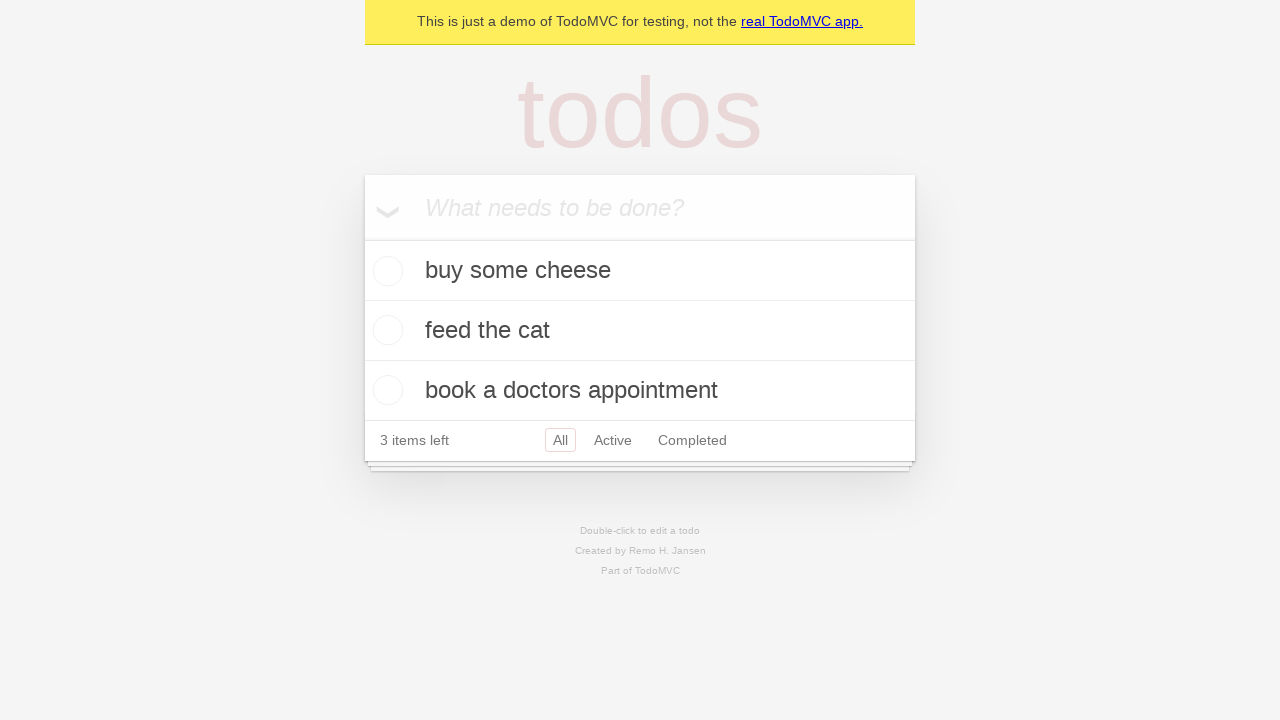

Clicked 'Active' filter at (613, 440) on internal:role=link[name="Active"i]
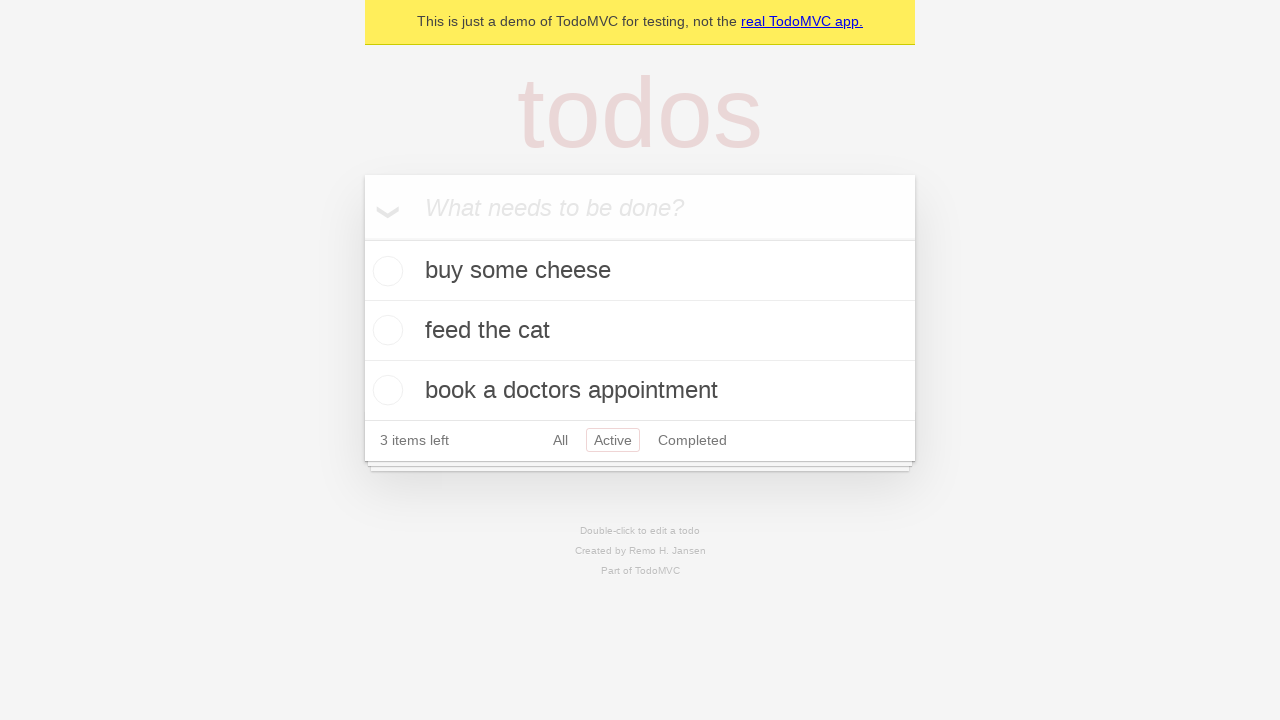

Clicked 'Completed' filter at (692, 440) on internal:role=link[name="Completed"i]
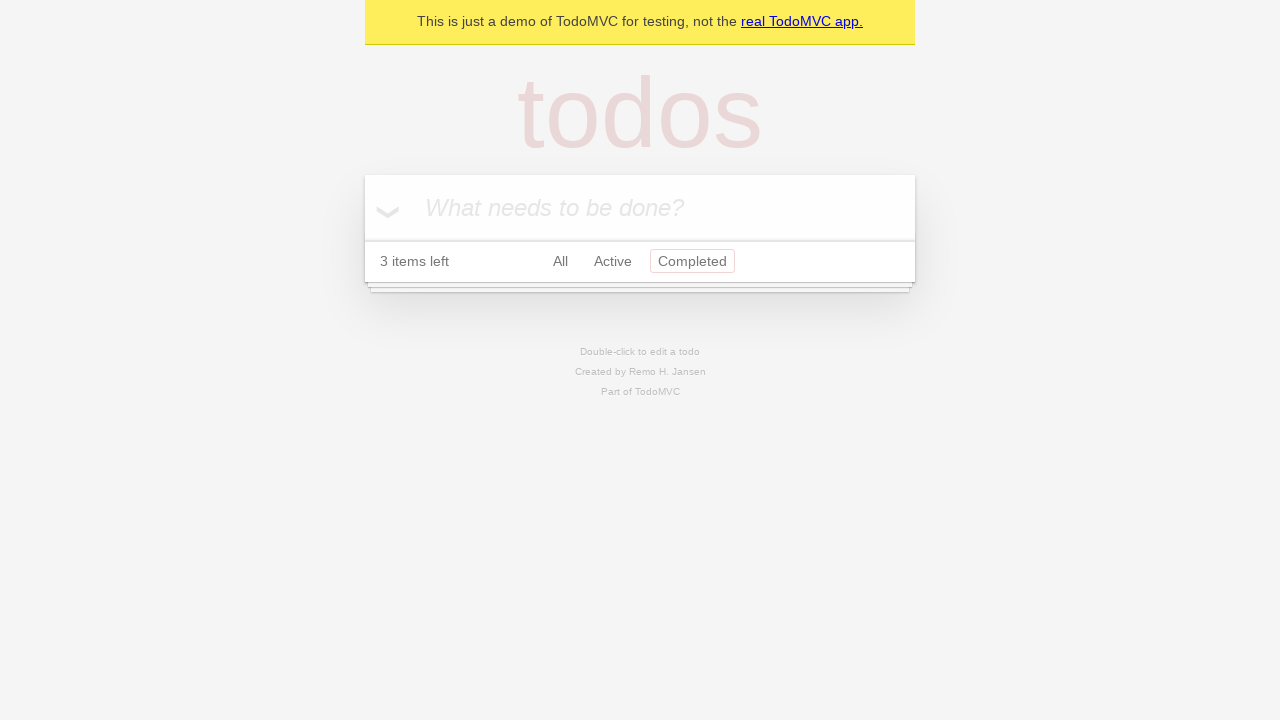

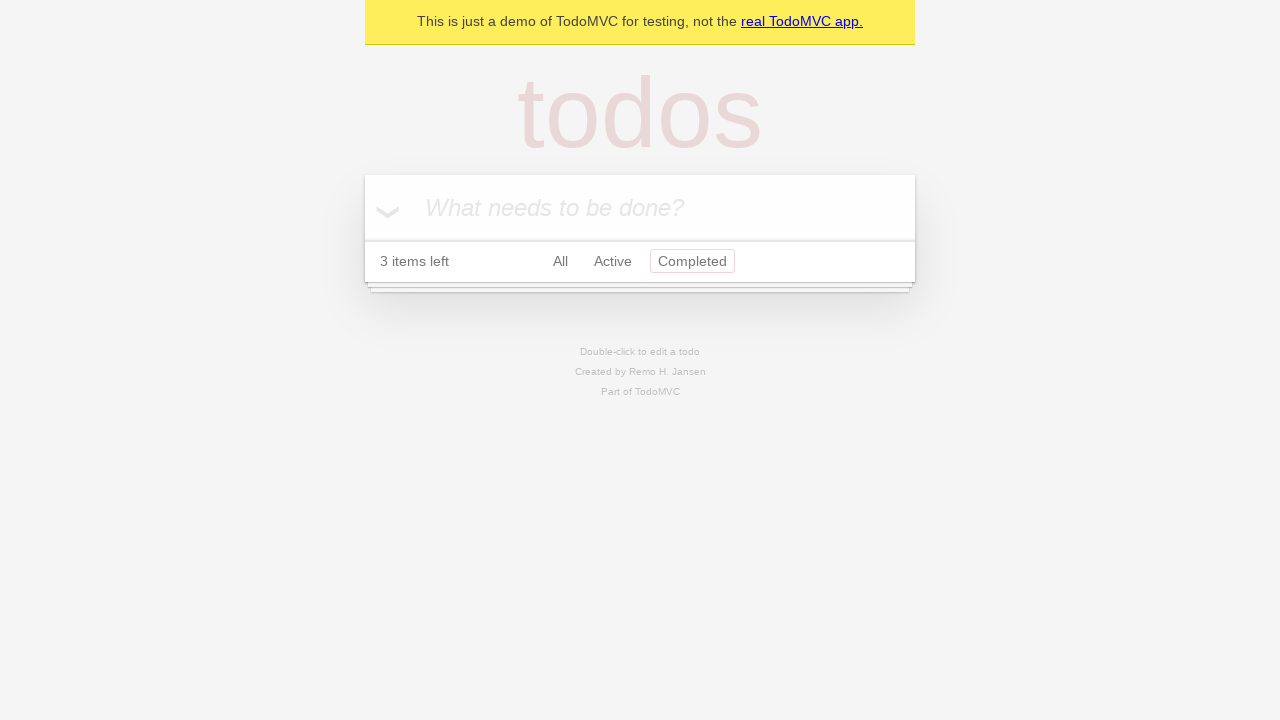